Tests JavaScript prompt dialog by clicking the prompt button, entering text, and accepting it, then verifying the entered text is displayed

Starting URL: https://the-internet.herokuapp.com/javascript_alerts

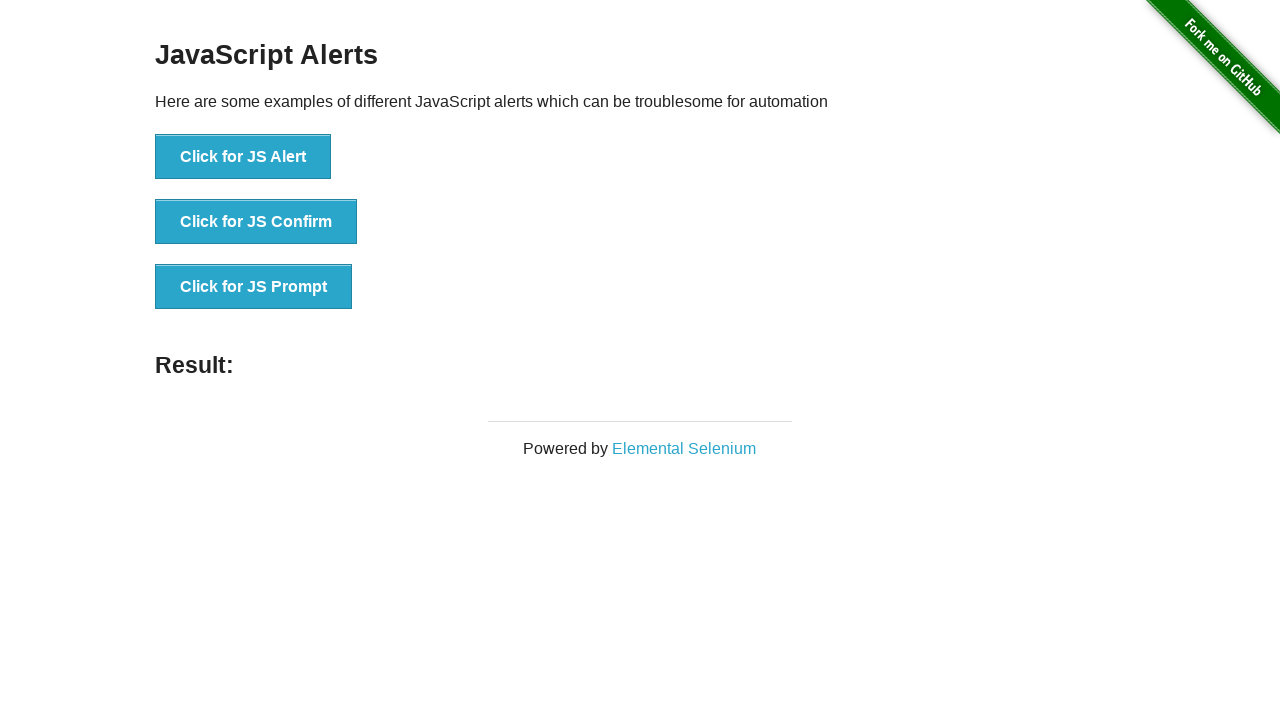

Set up dialog handler to accept prompt with text 'You are a JS prompt'
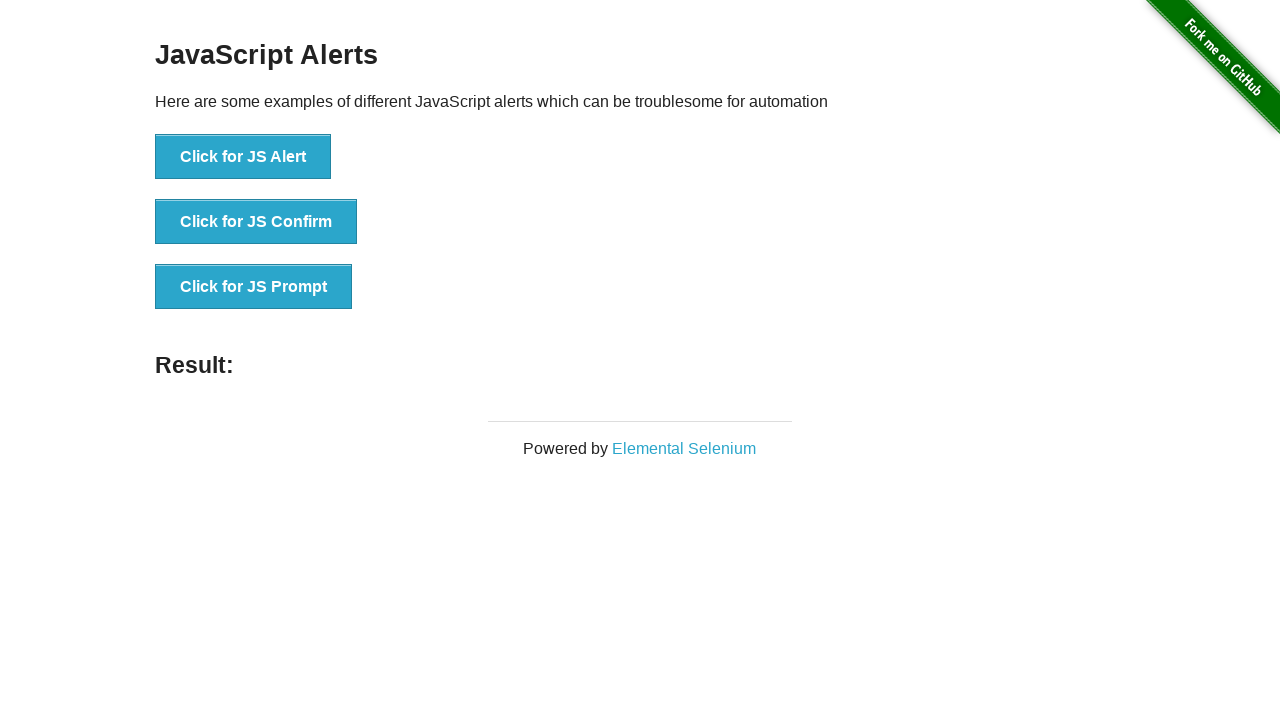

Clicked the 'Click for JS Prompt' button at (254, 287) on xpath=//button[text()="Click for JS Prompt"]
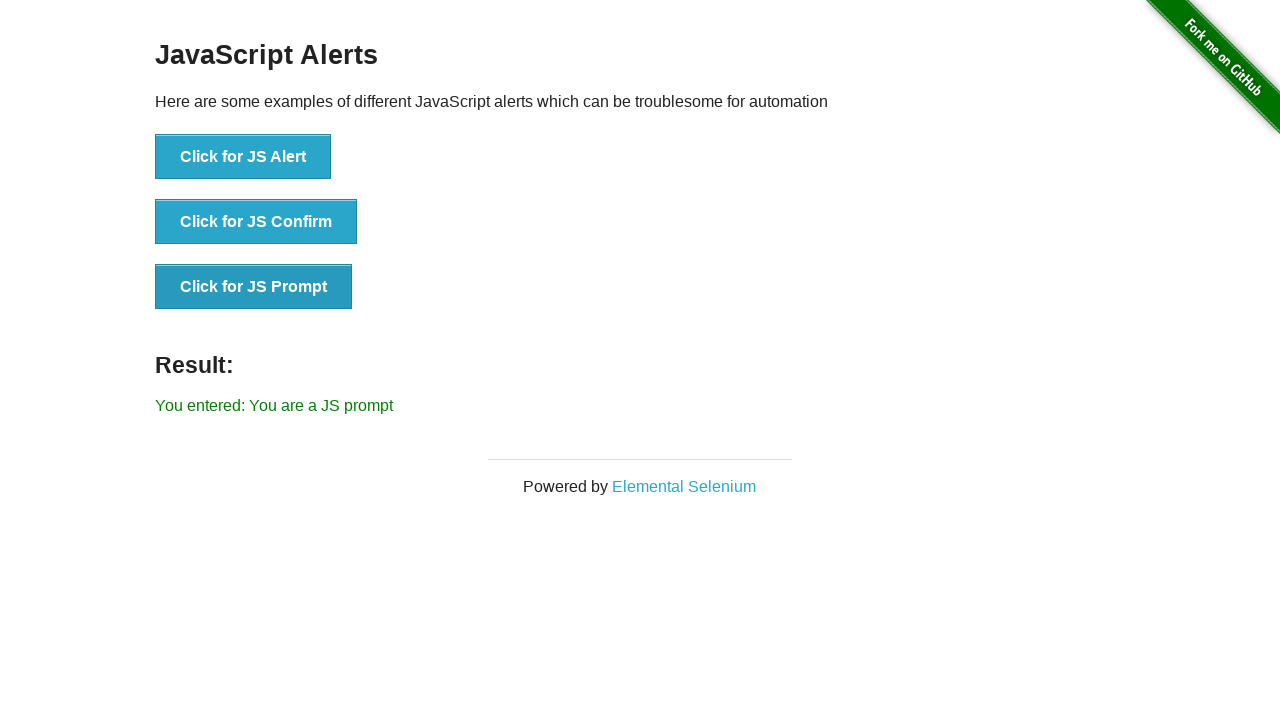

Retrieved result text from #result element
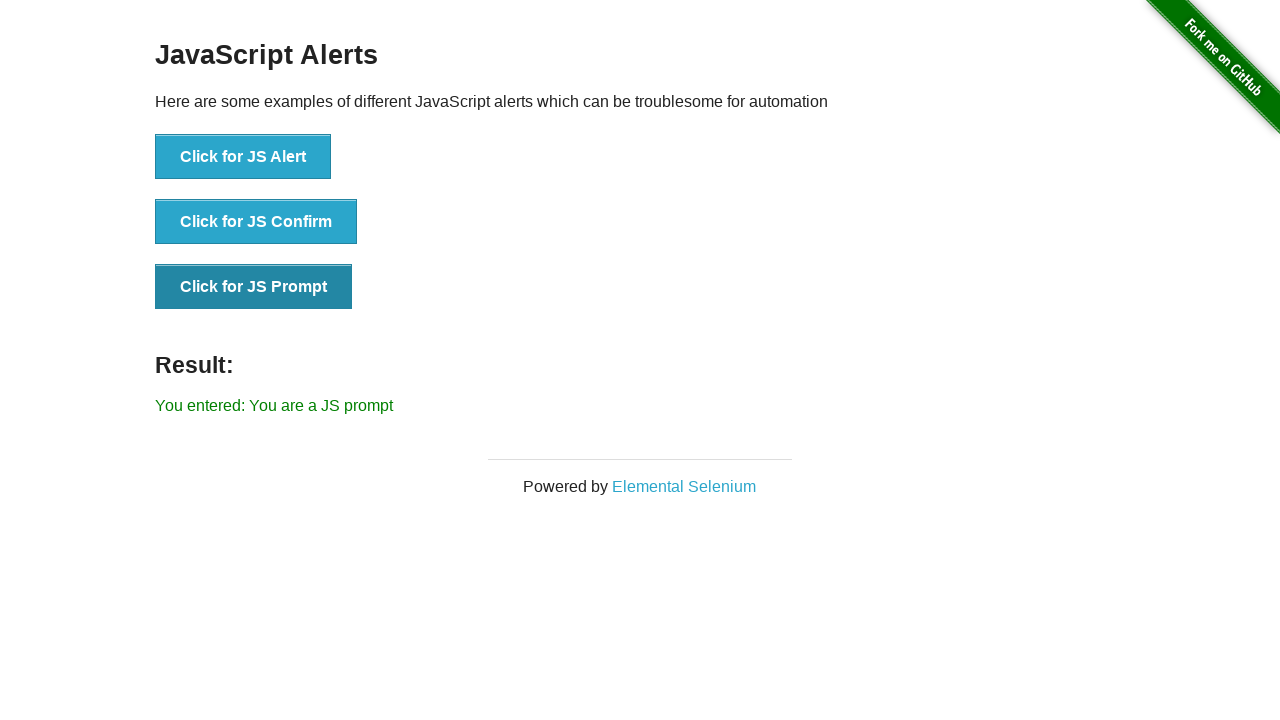

Verified that result text matches expected value 'You entered: You are a JS prompt'
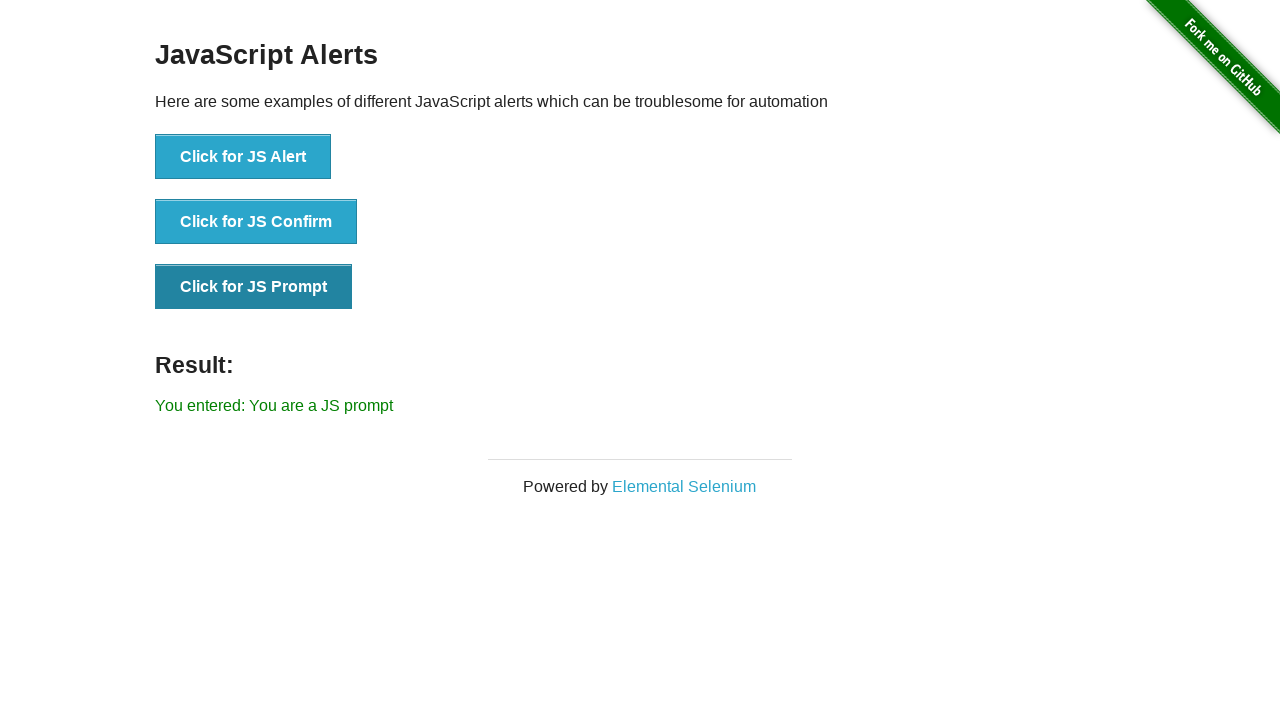

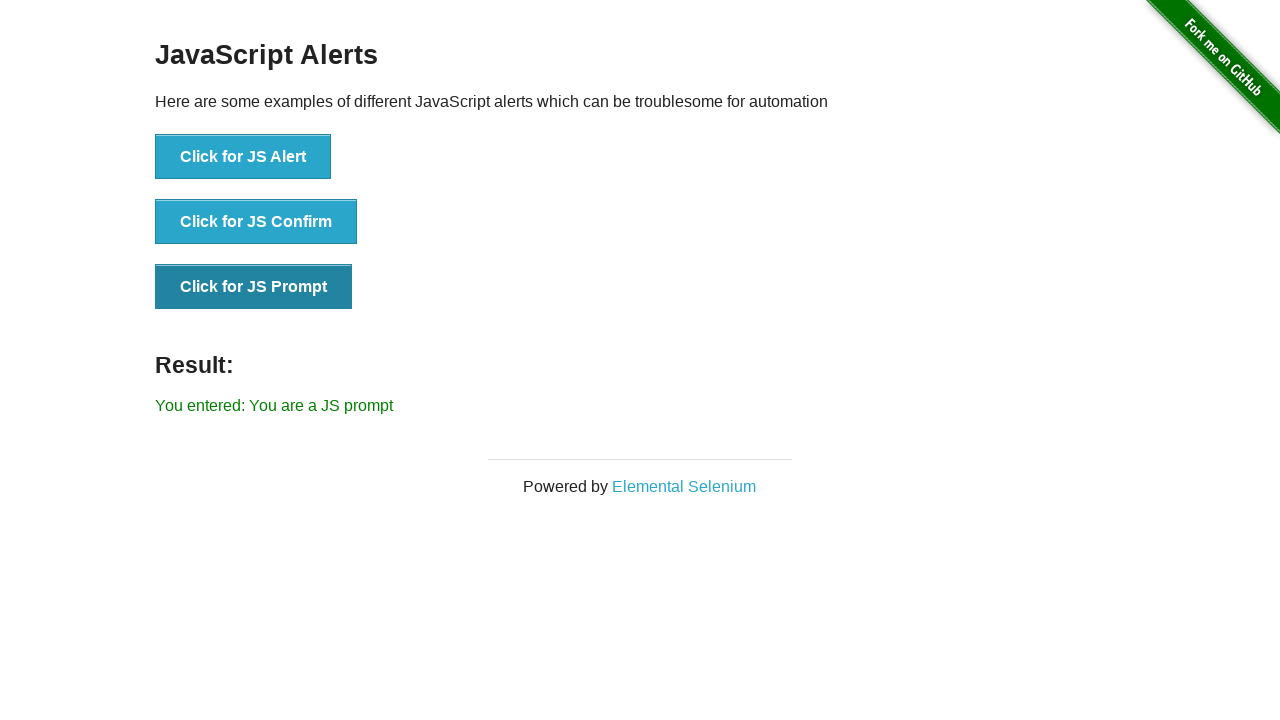